Navigates to the Demoblaze demo store website and verifies that the page title is "STORE" to confirm landing on the correct website.

Starting URL: https://www.demoblaze.com/

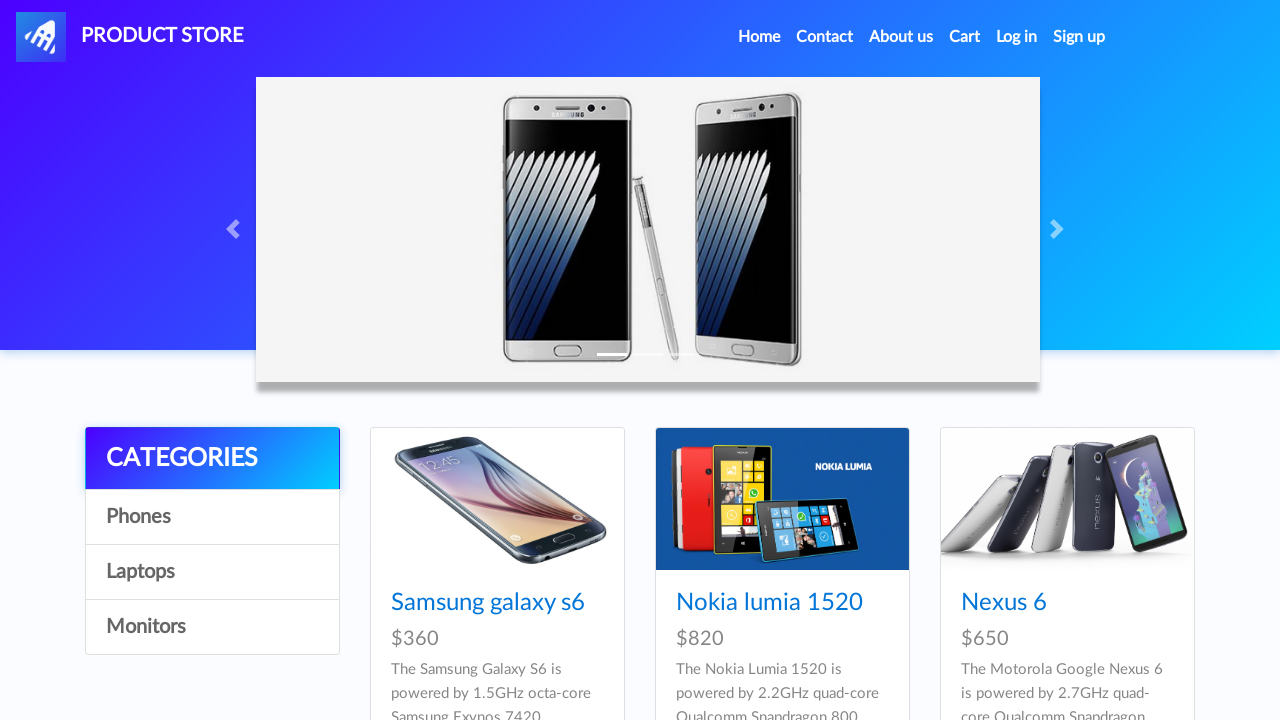

Waited for page to load with domcontentloaded state
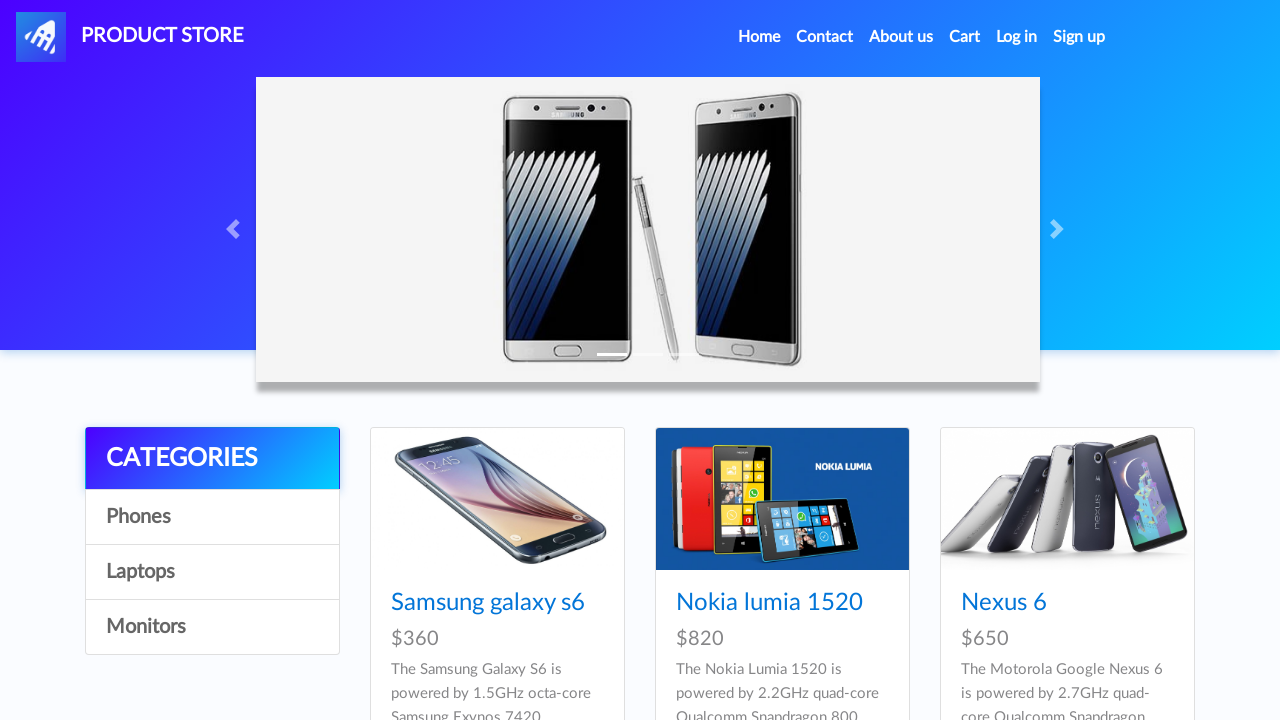

Retrieved page title
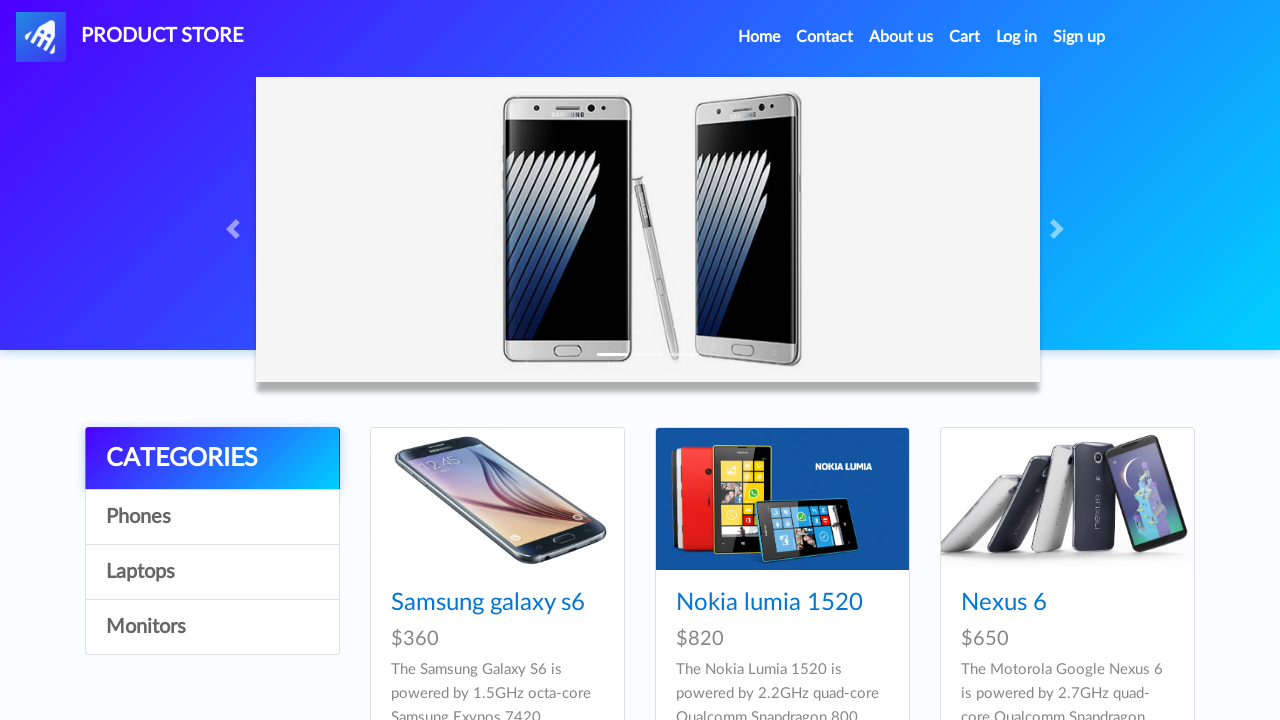

Verified page title is 'STORE' - correct website confirmed
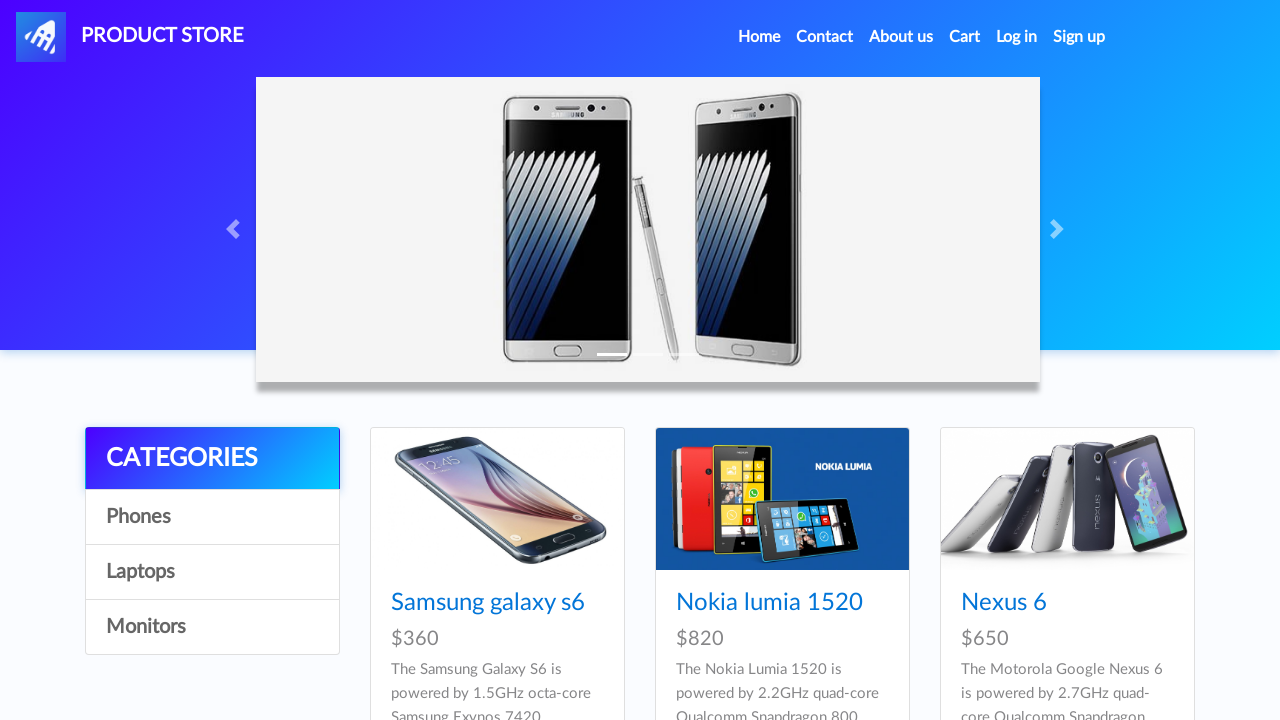

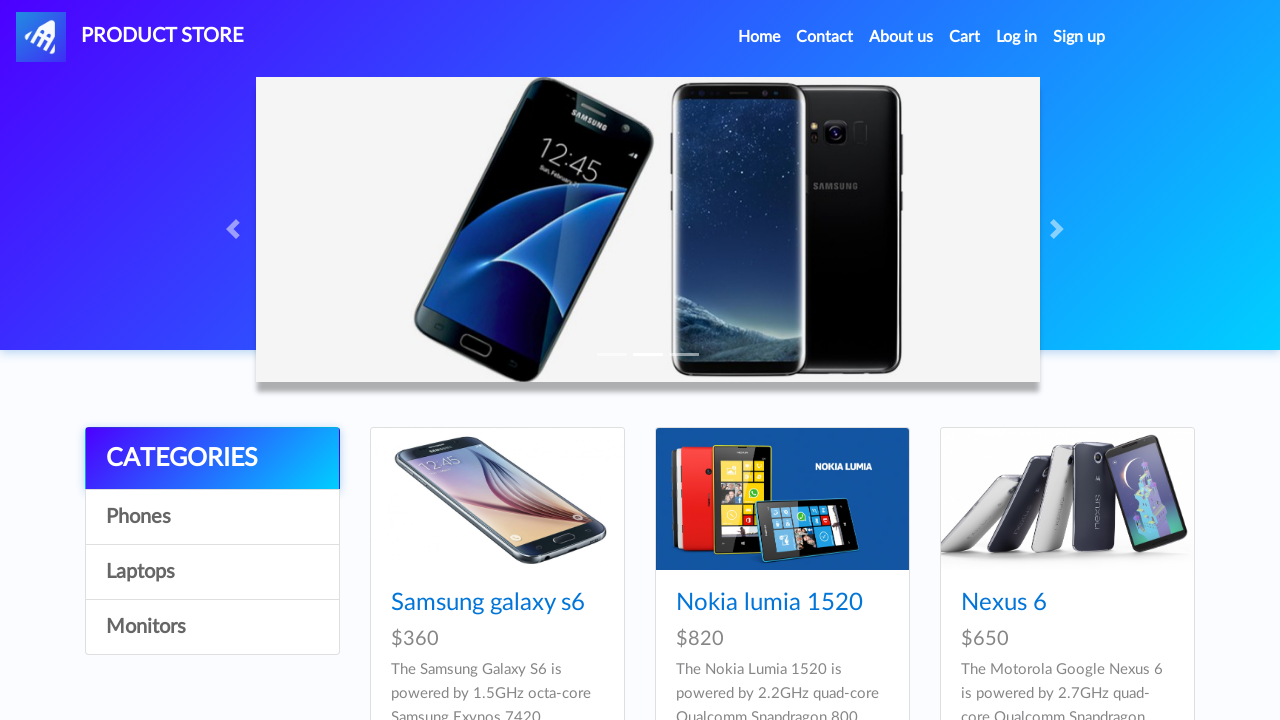